Tests jQuery UI resizable functionality by dragging the resize handle to make the element larger

Starting URL: http://jqueryui.com/resources/demos/resizable/default.html

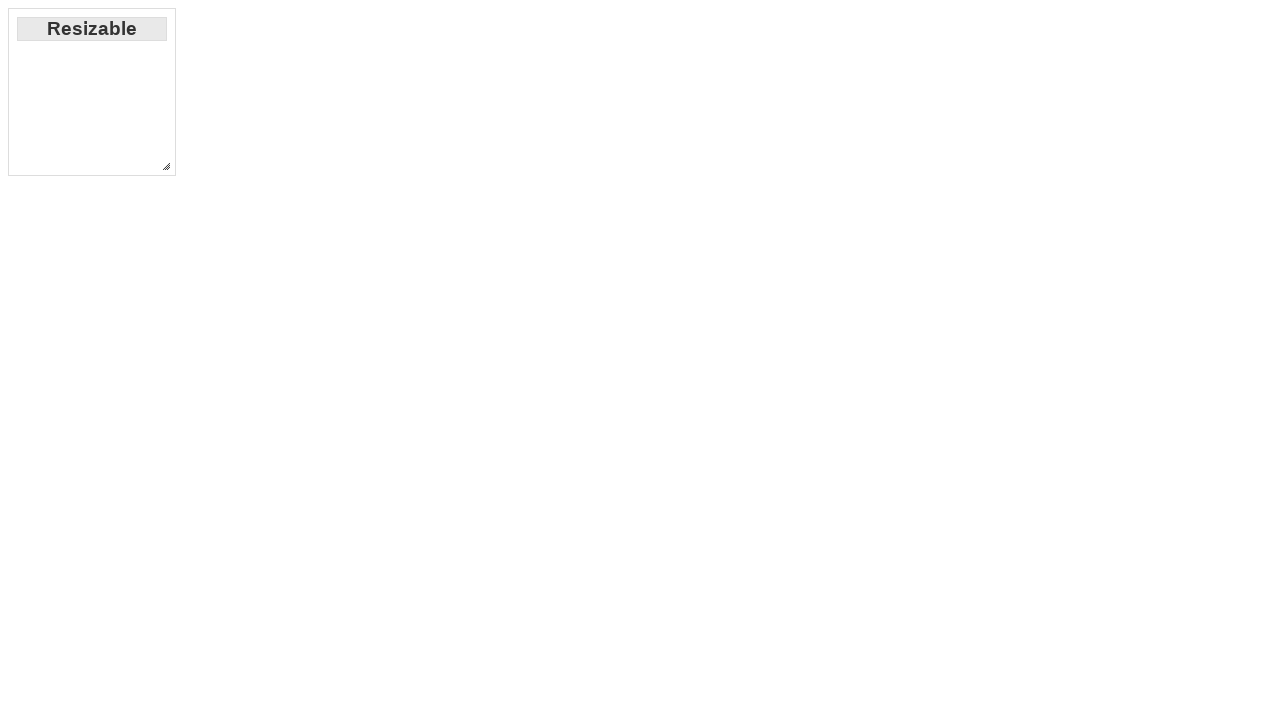

Located the resize handle (bottom-right corner)
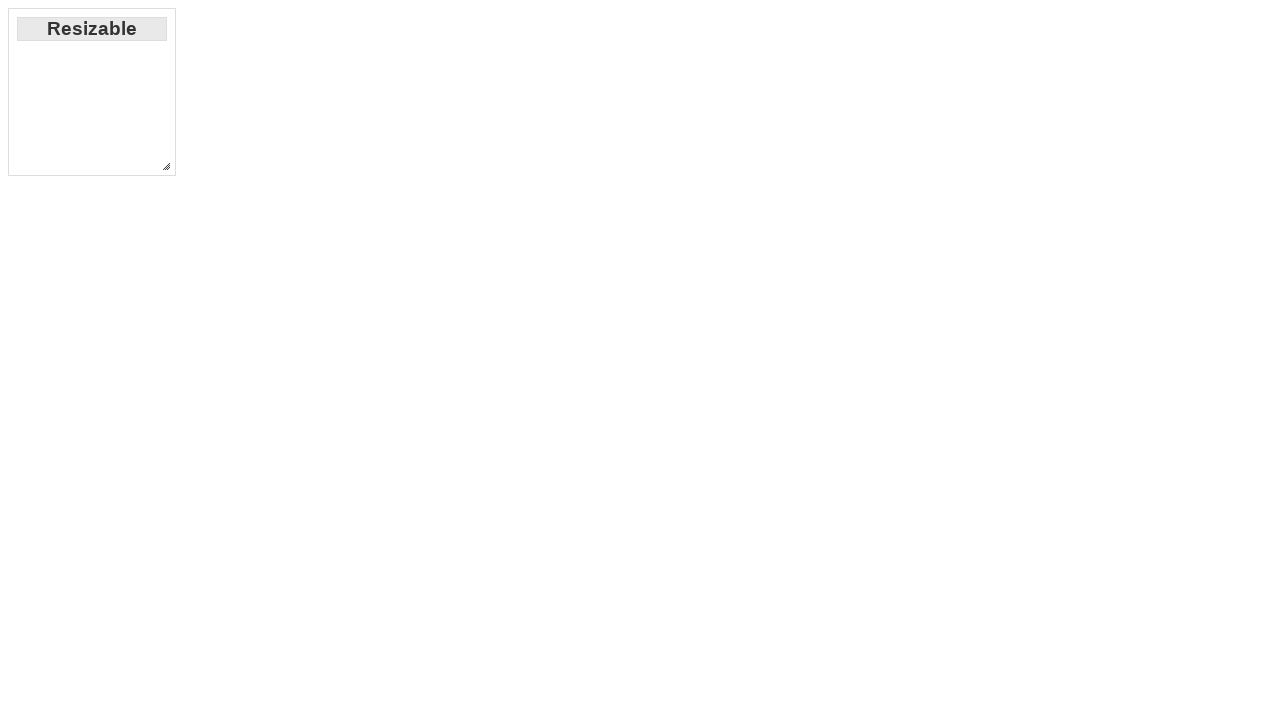

Retrieved bounding box of resize handle
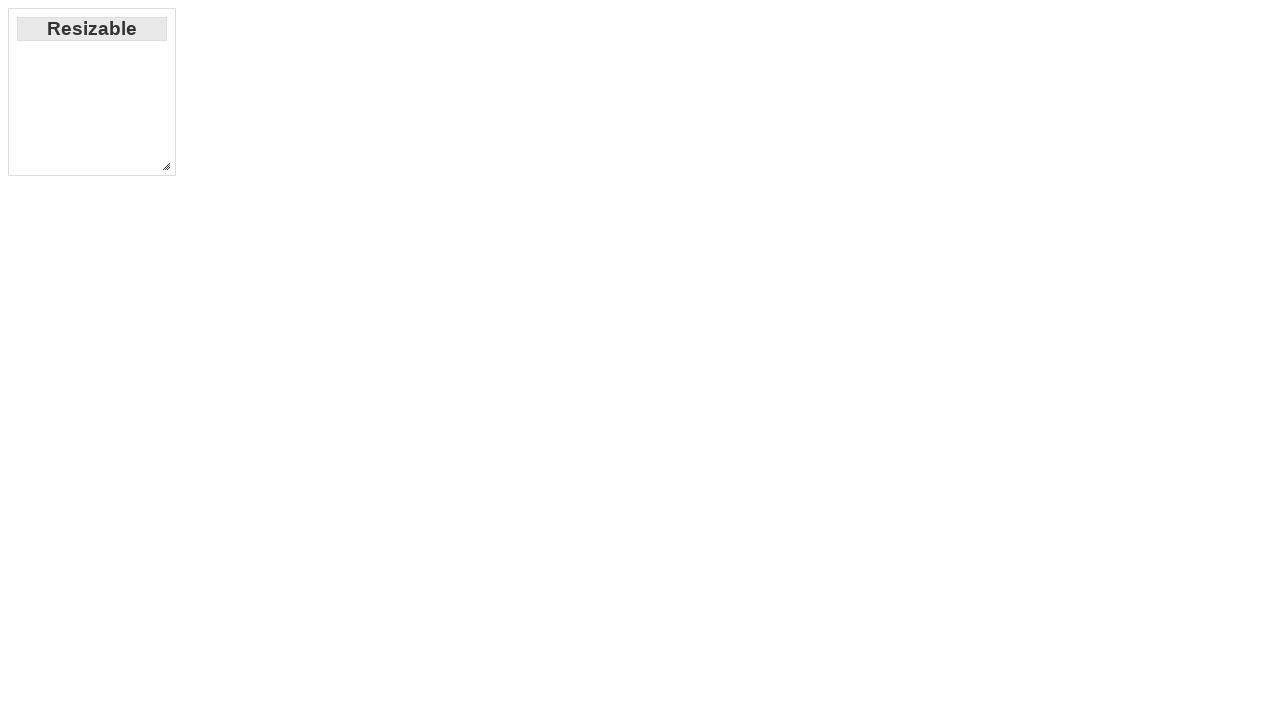

Moved mouse to center of resize handle at (166, 166)
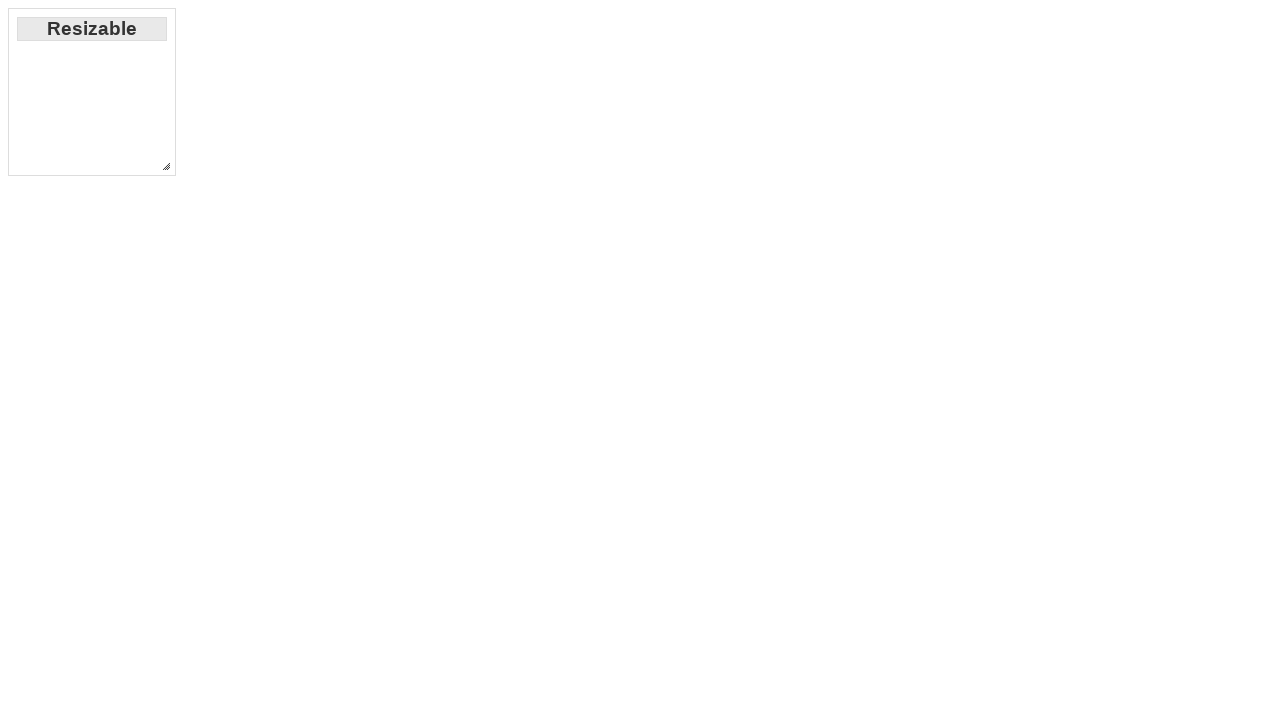

Pressed mouse button down to start drag at (166, 166)
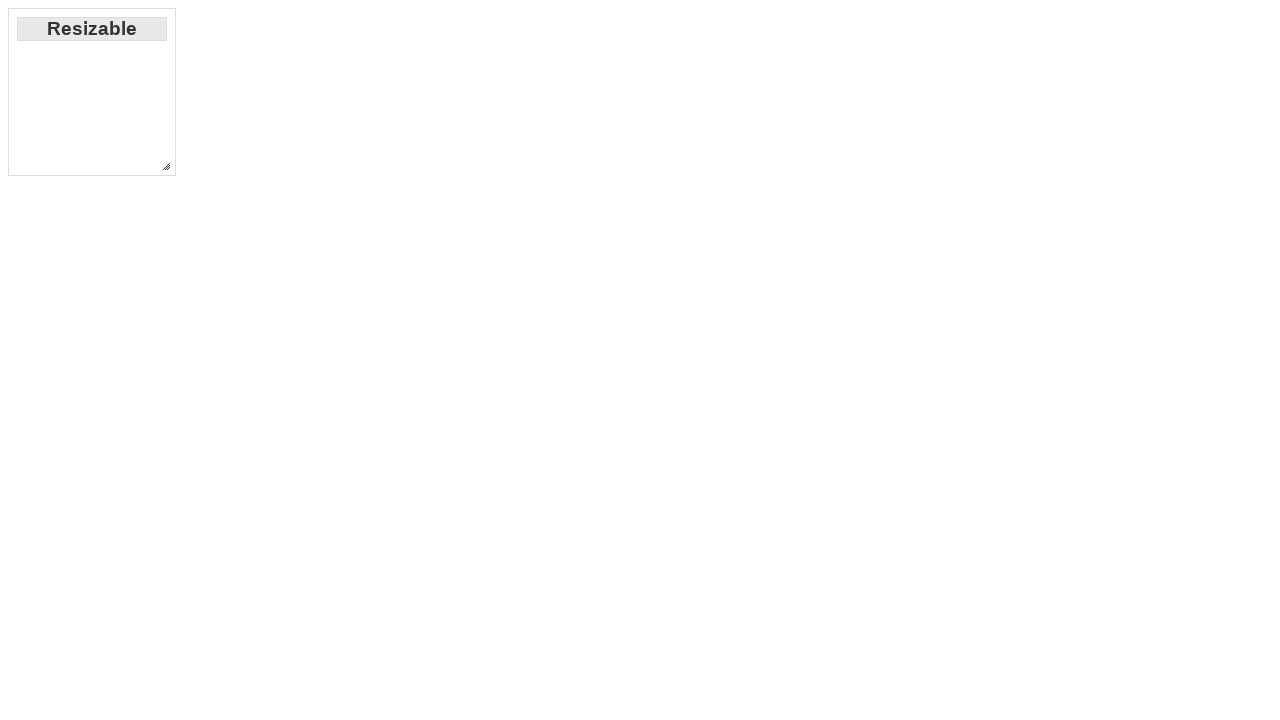

Dragged resize handle to new position (400px right, 200px down) at (558, 358)
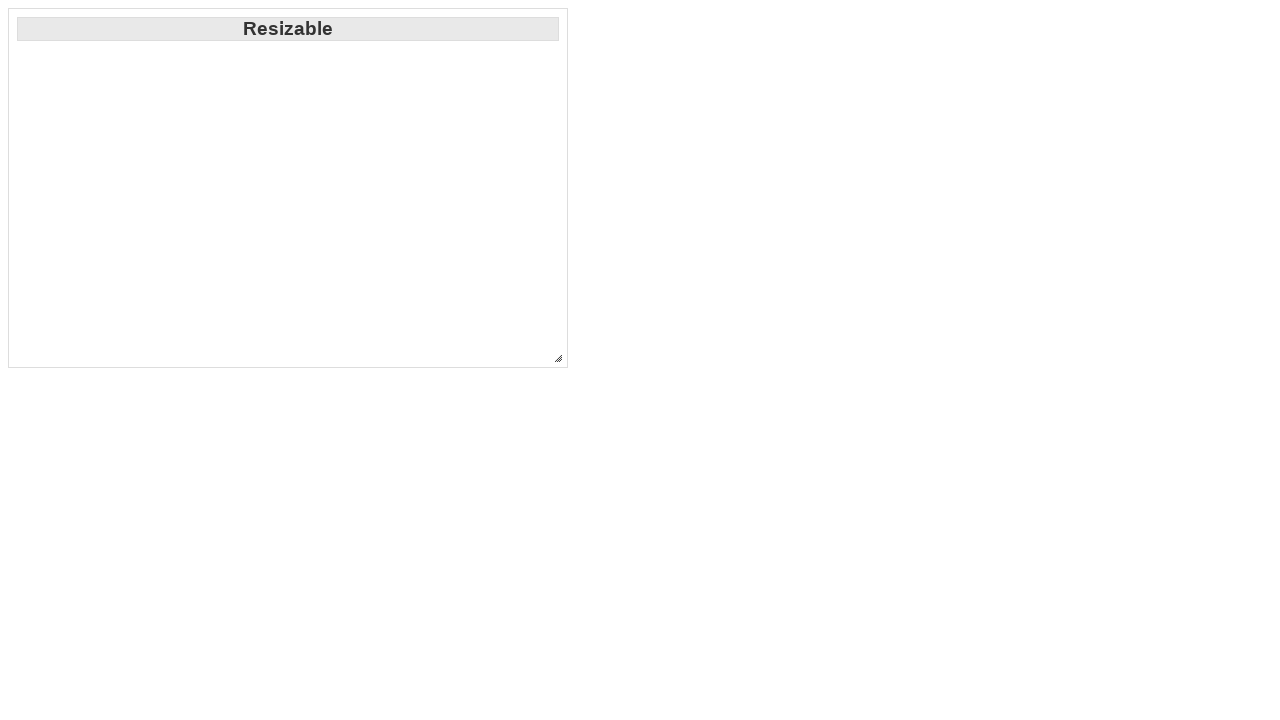

Released mouse button to complete resize operation at (558, 358)
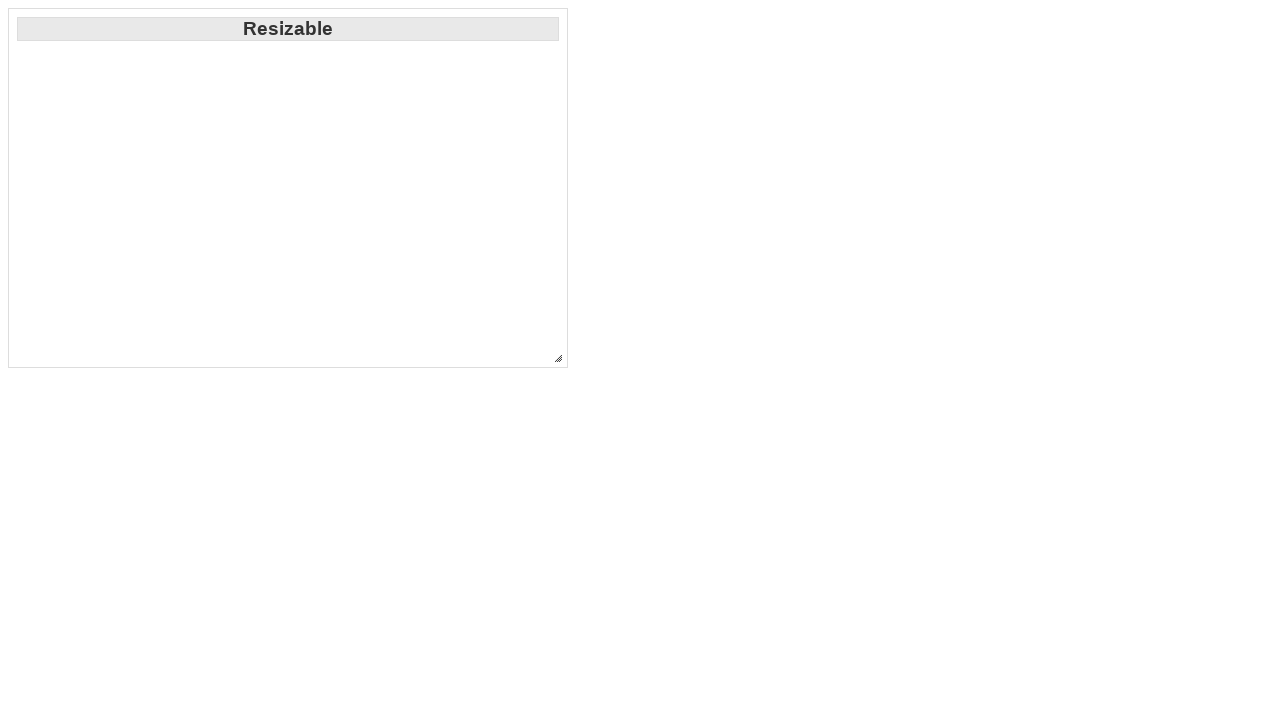

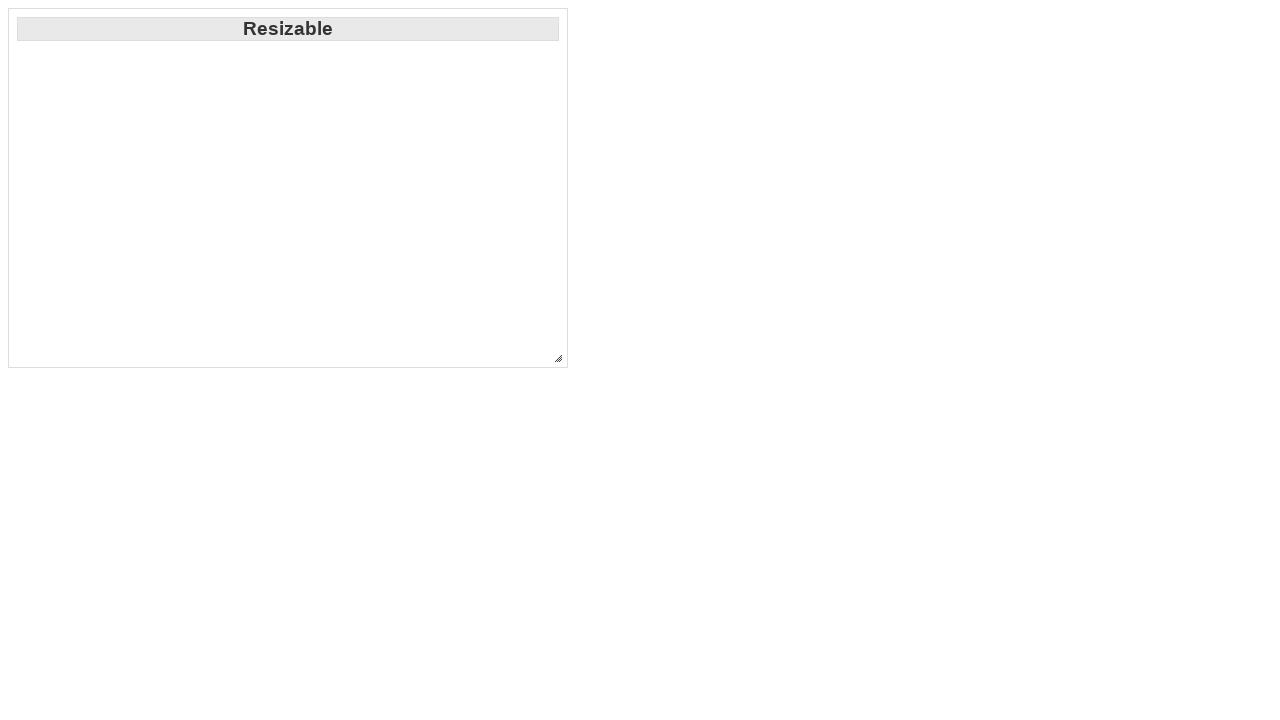